Tests editing an existing person by clicking the edit button, modifying name and job fields, and verifying the changes were saved

Starting URL: https://uljanovs.github.io/site/tasks/list_of_people_with_jobs.html

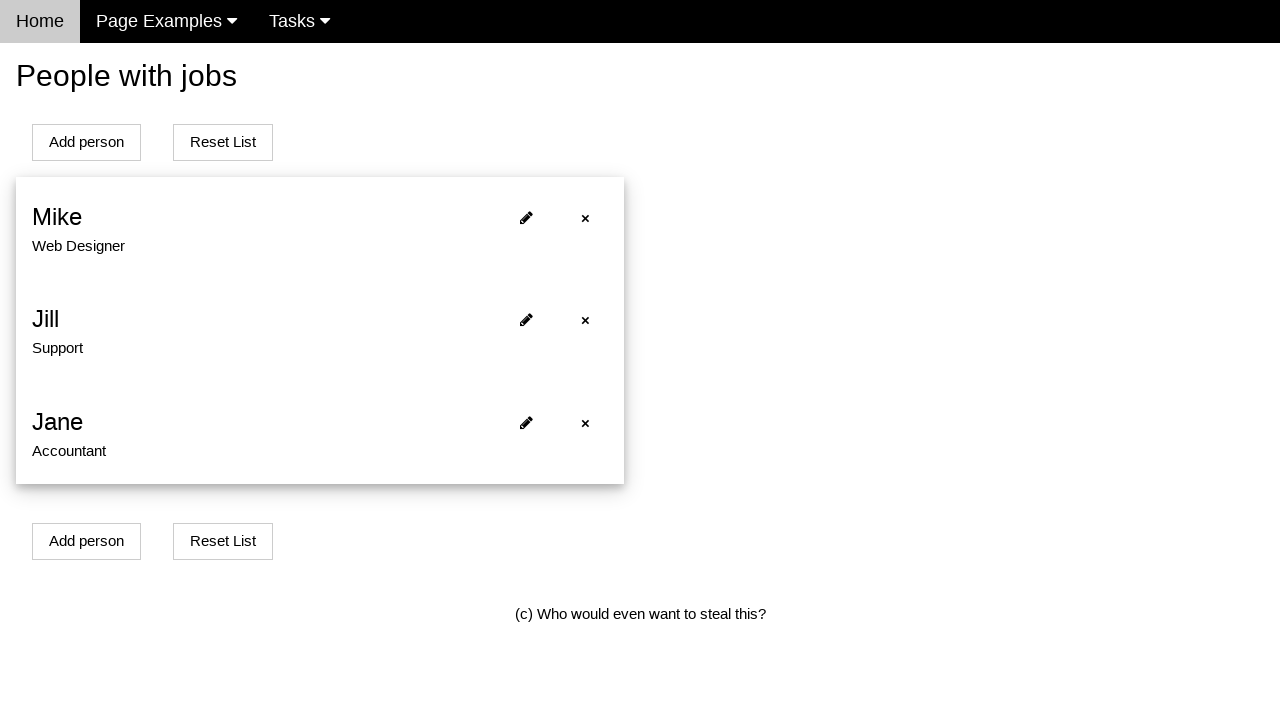

Clicked edit button on first person at (526, 218) on xpath=//*[@id='person0']/span[2]
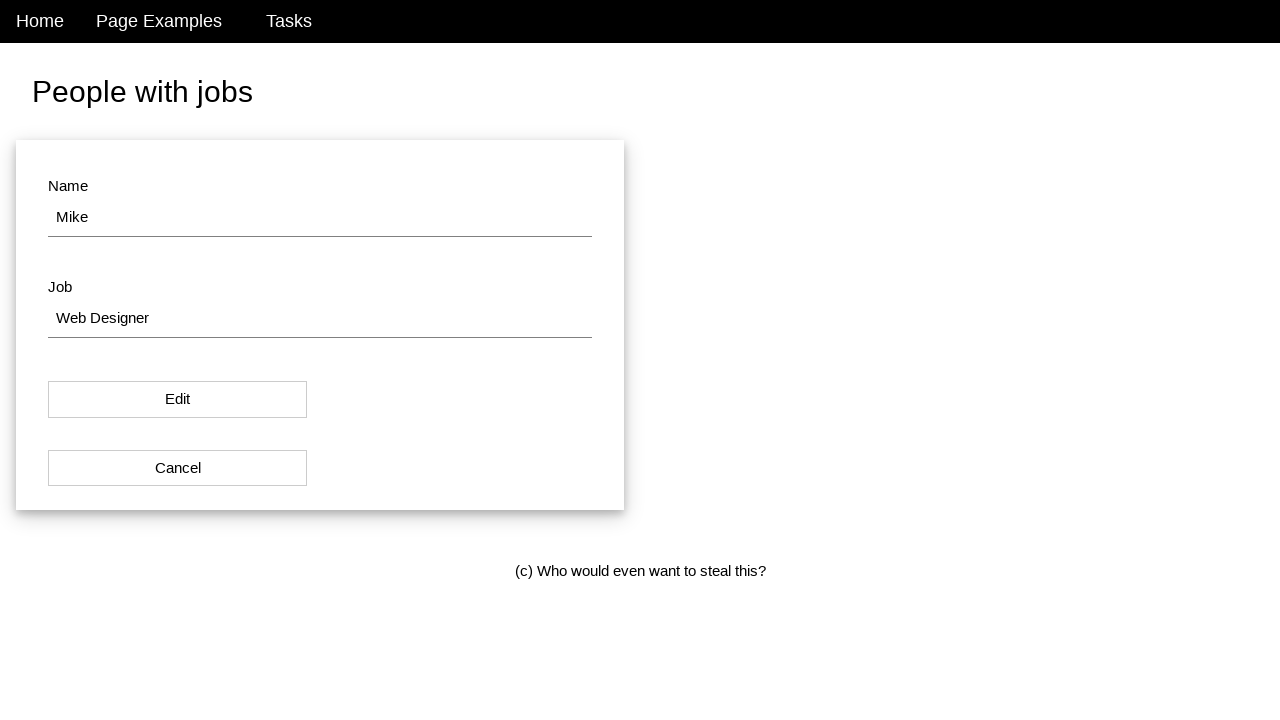

Filled name field with 'Jane Doe' on #name
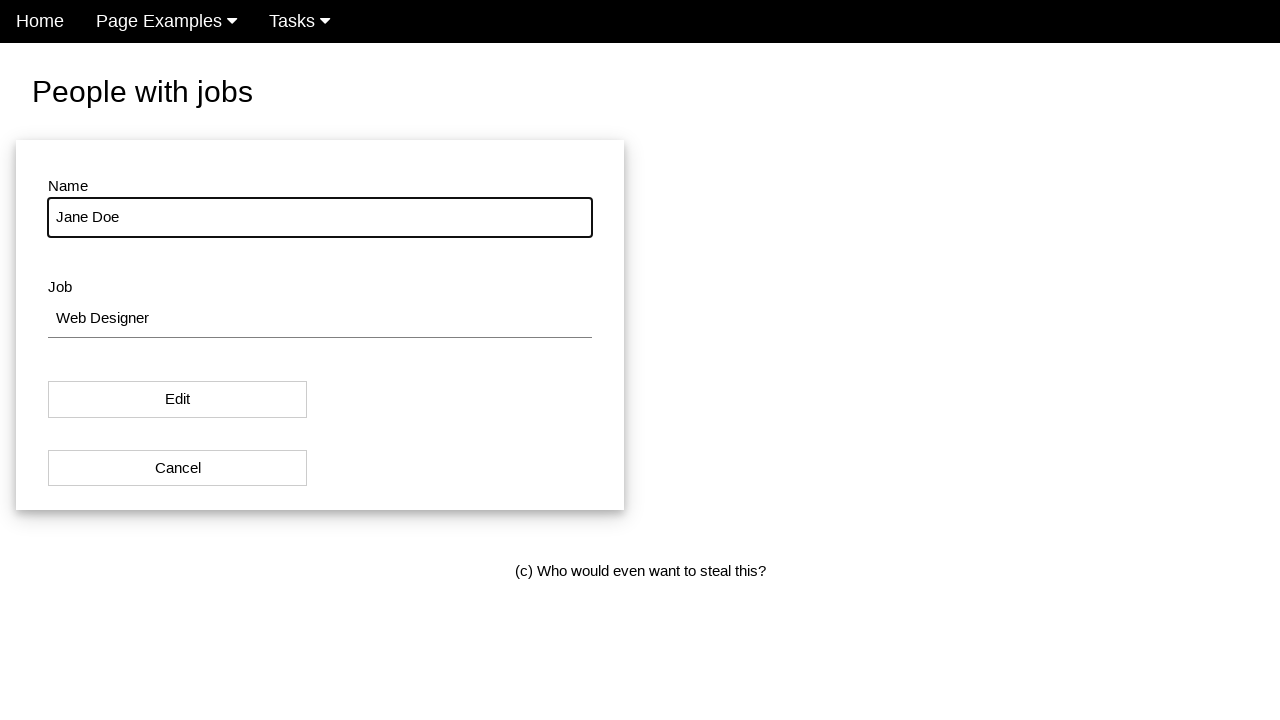

Filled job field with 'Project Manager' on #job
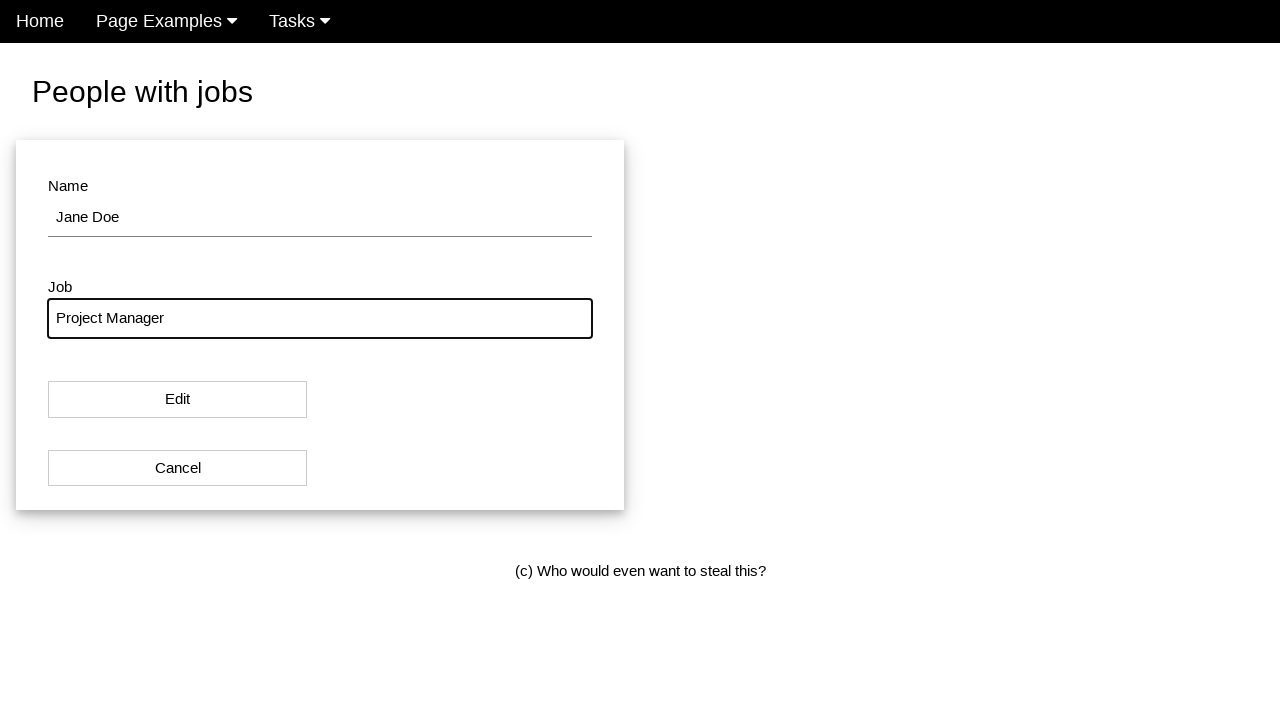

Clicked save button in modal to confirm changes at (178, 400) on xpath=//*[@id='modal_button'][1]
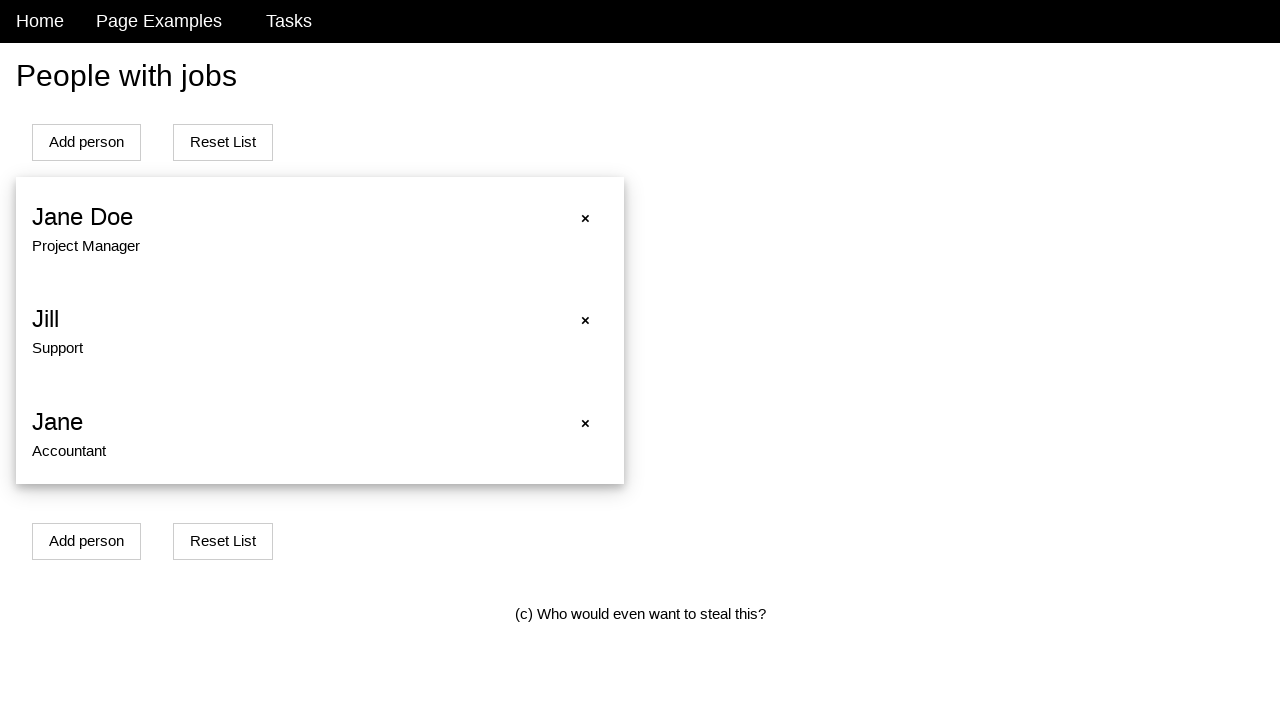

Verified person details element is present after editing
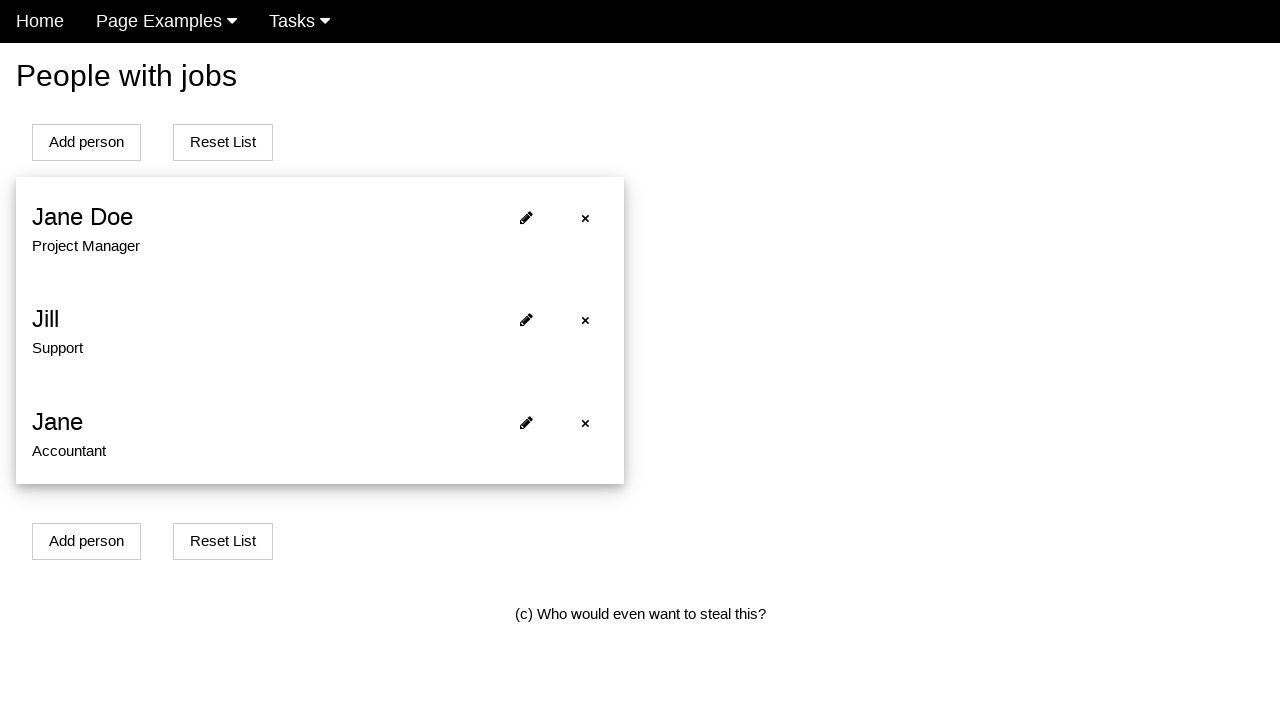

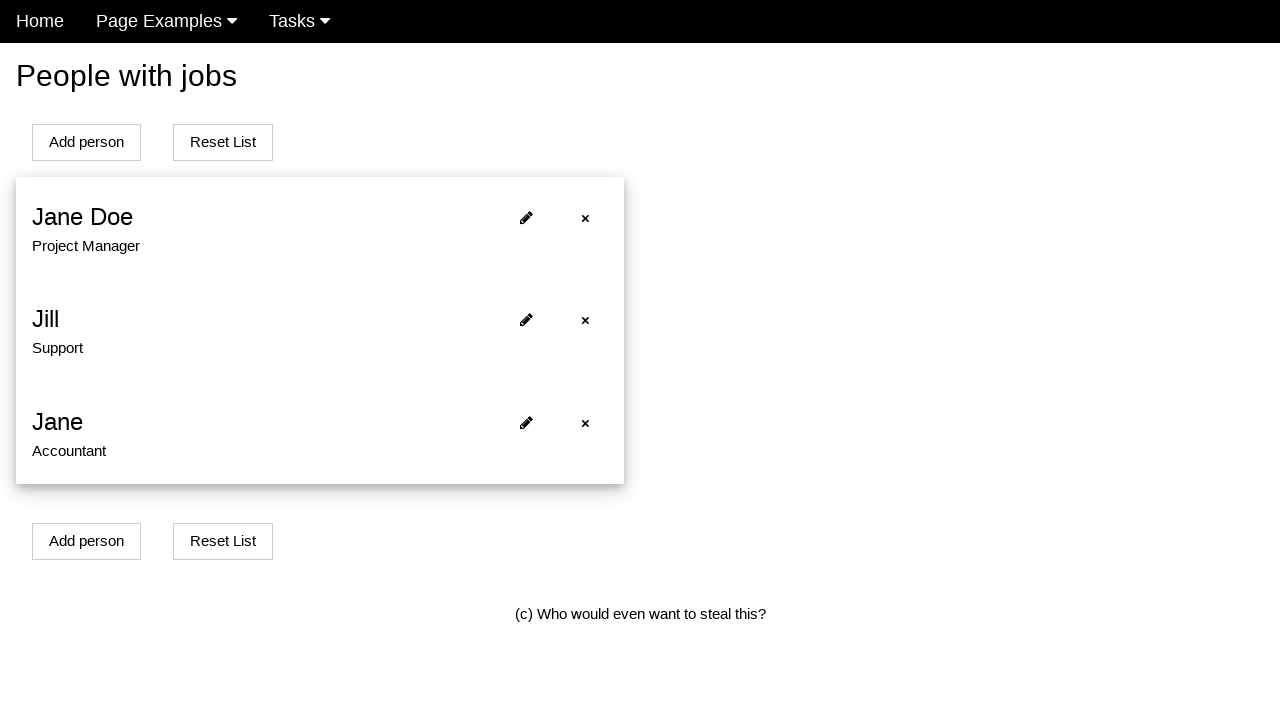